Tests page scrolling functionality using ARROW_DOWN and ARROW_UP keyboard keys

Starting URL: https://demoqa.com/auto-complete

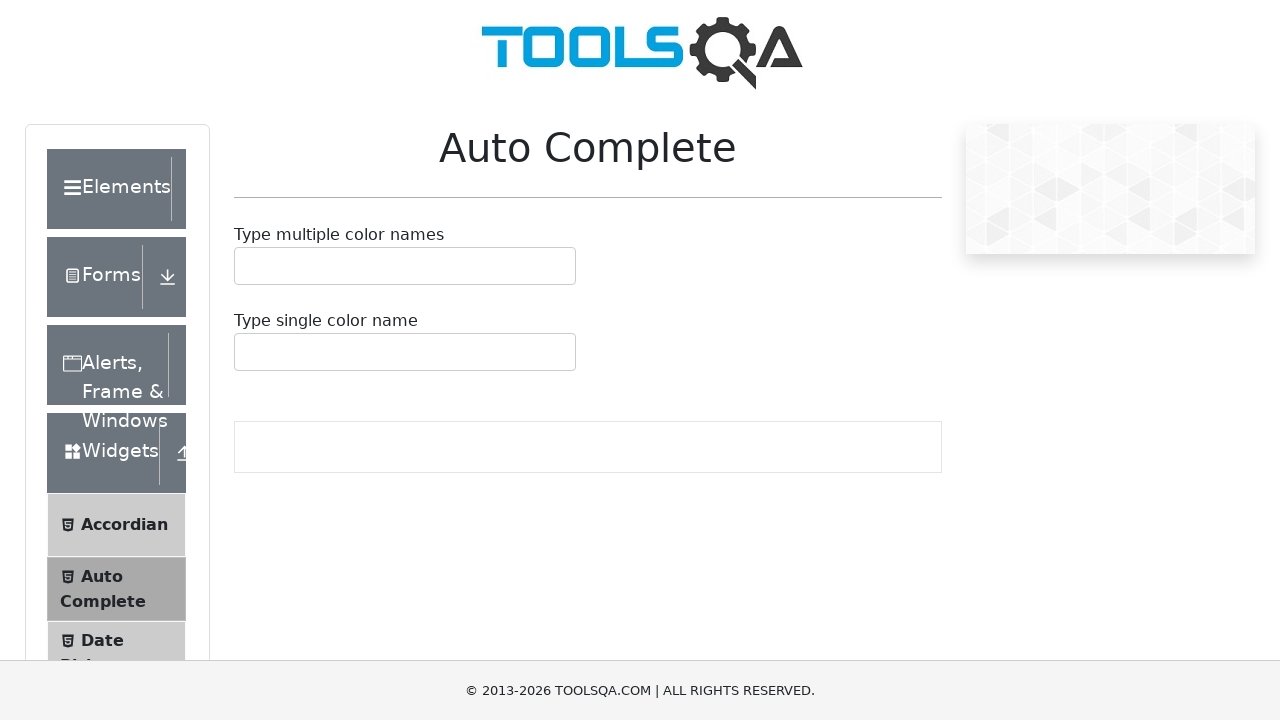

Pressed ARROW_DOWN key to scroll down
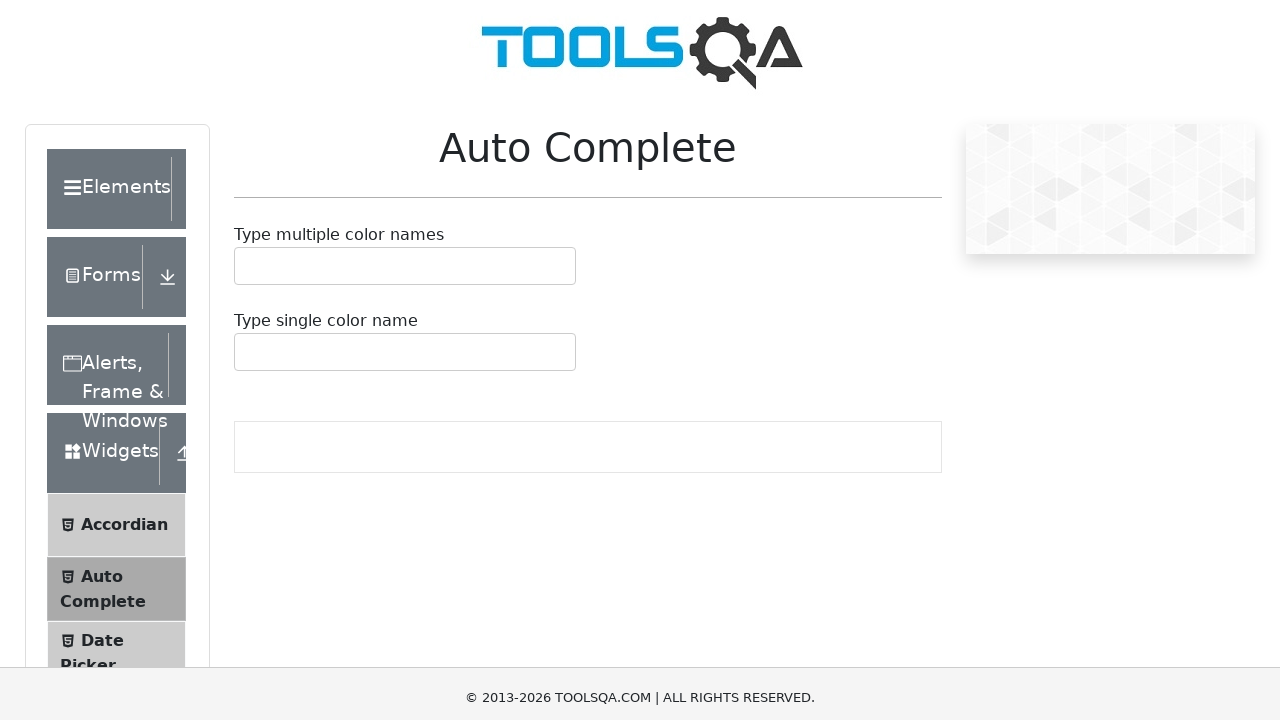

Waited 1000ms after first ARROW_DOWN press
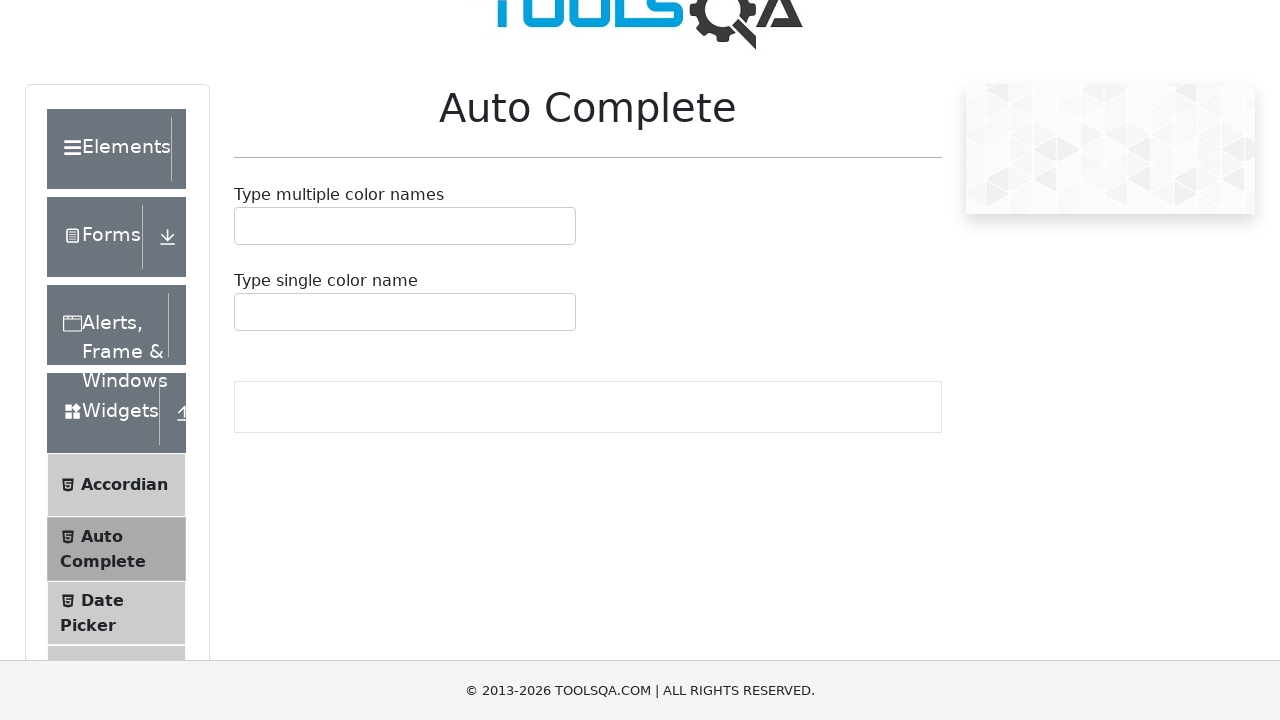

Pressed ARROW_DOWN key to scroll down
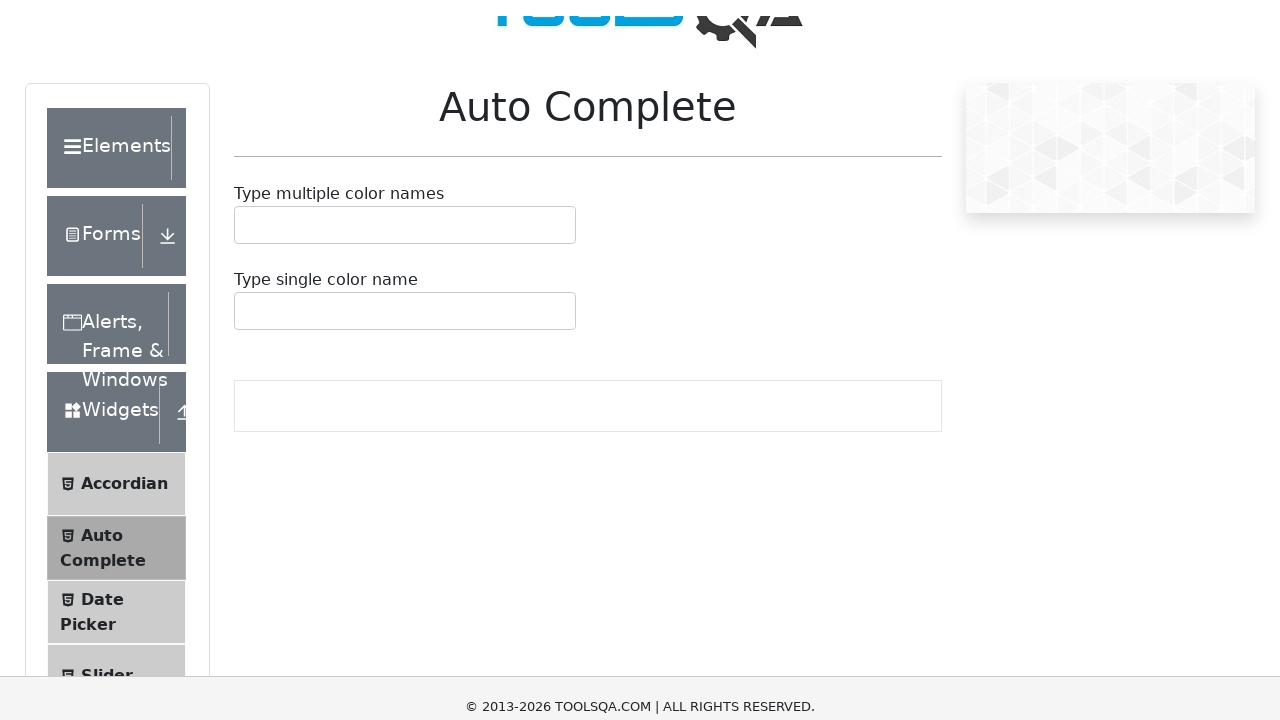

Waited 1000ms after second ARROW_DOWN press
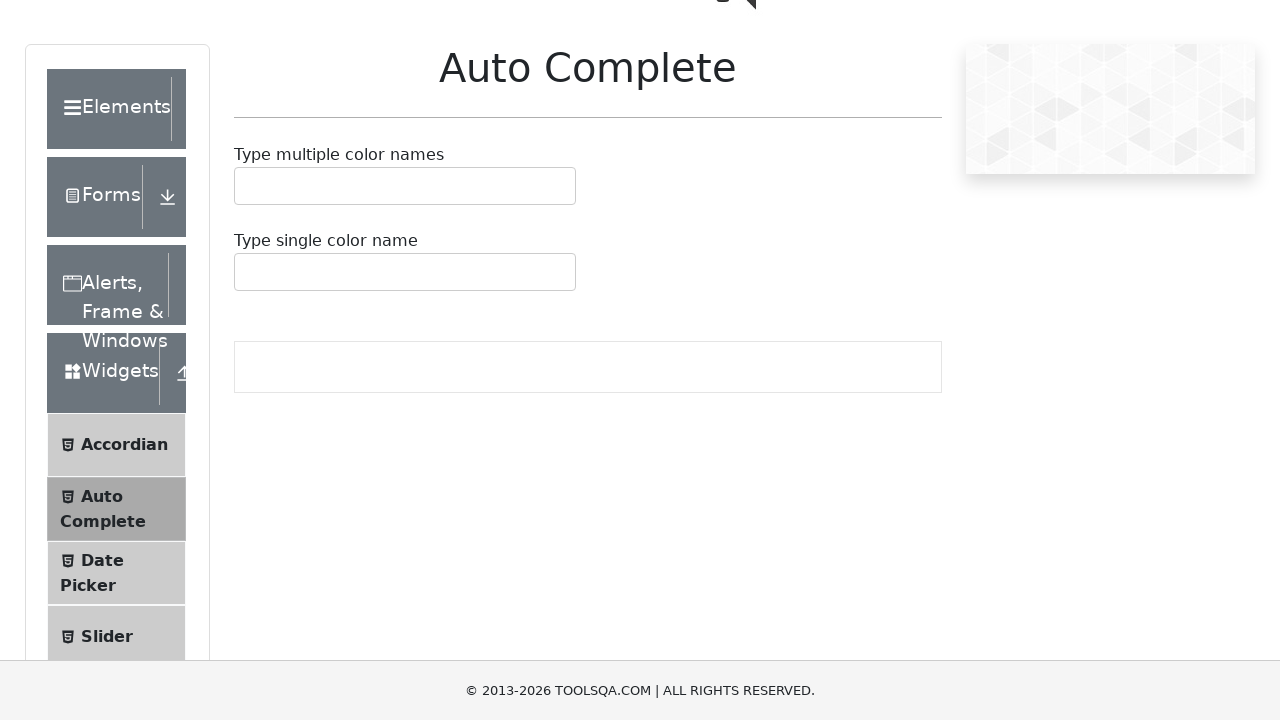

Pressed ARROW_DOWN key to scroll down
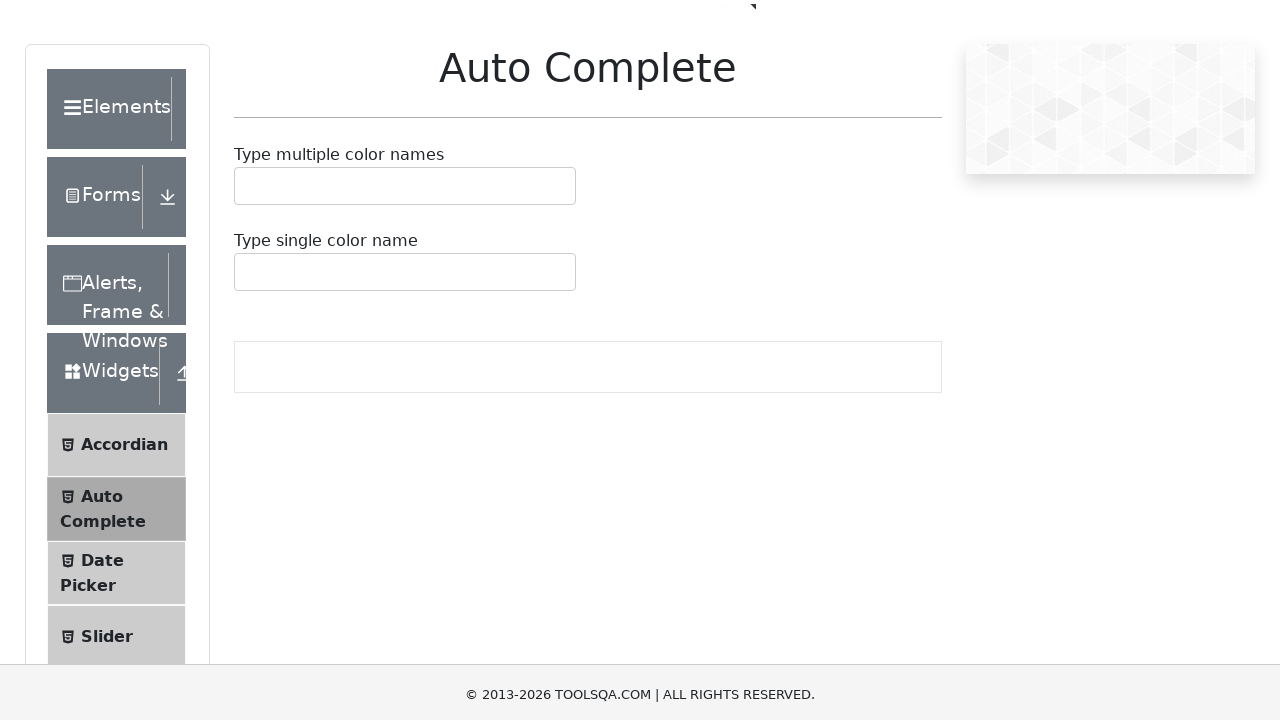

Waited 1000ms after third ARROW_DOWN press
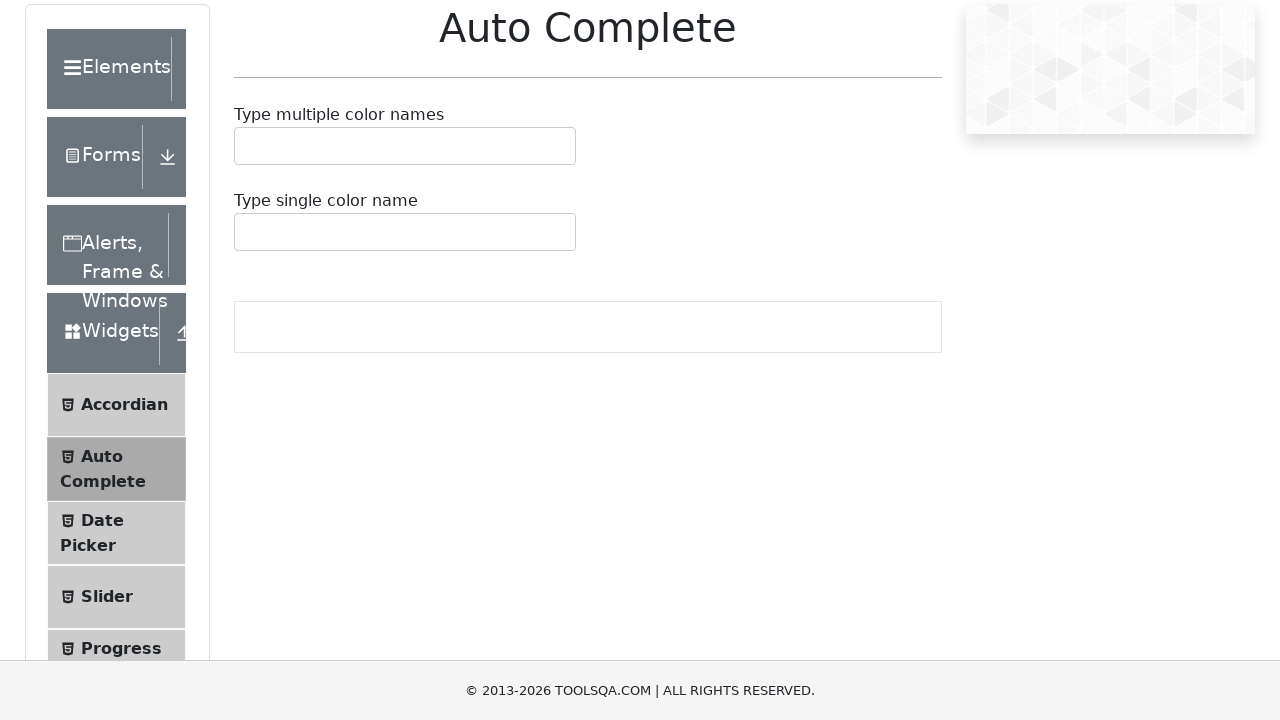

Pressed ARROW_UP key to scroll up
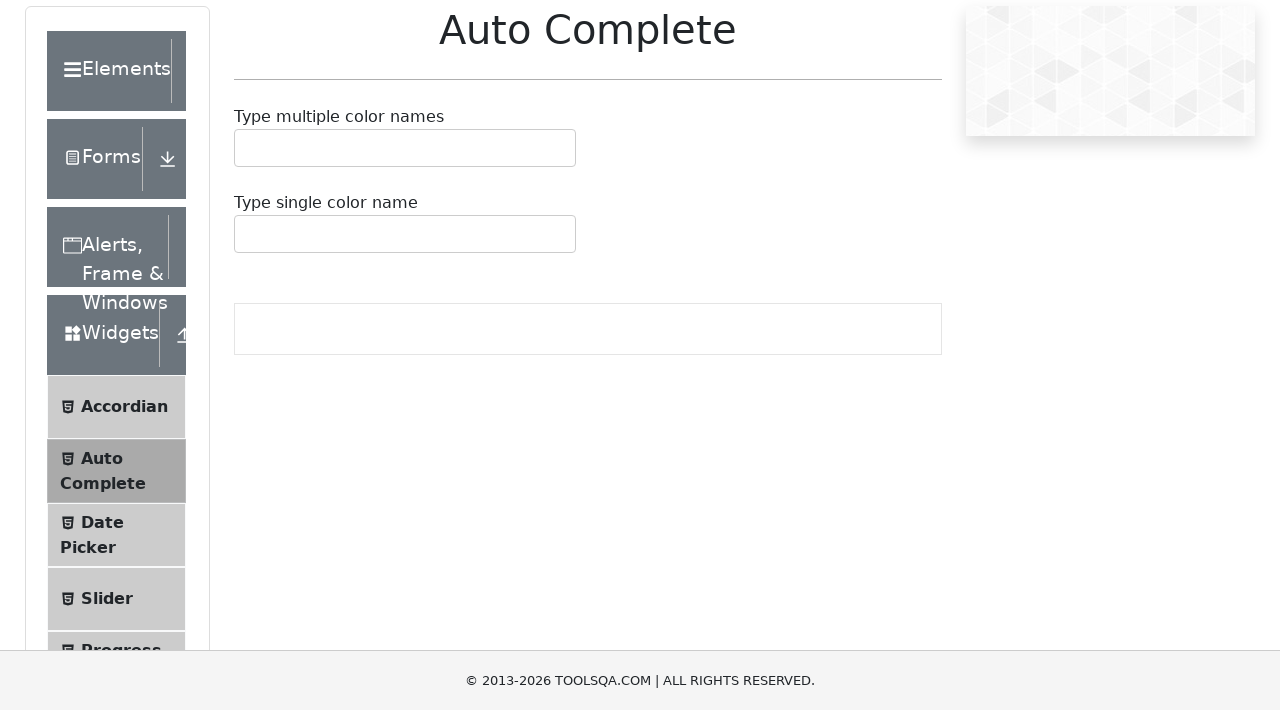

Waited 1000ms after first ARROW_UP press
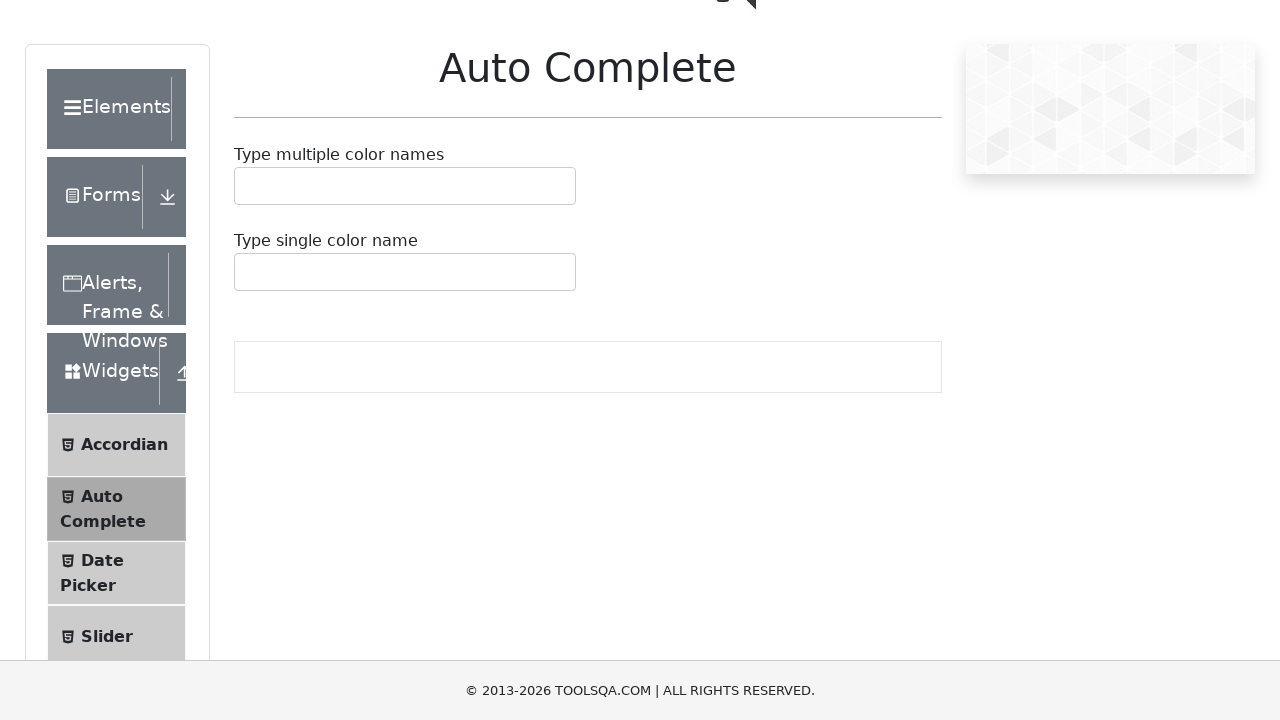

Pressed ARROW_UP key to scroll up
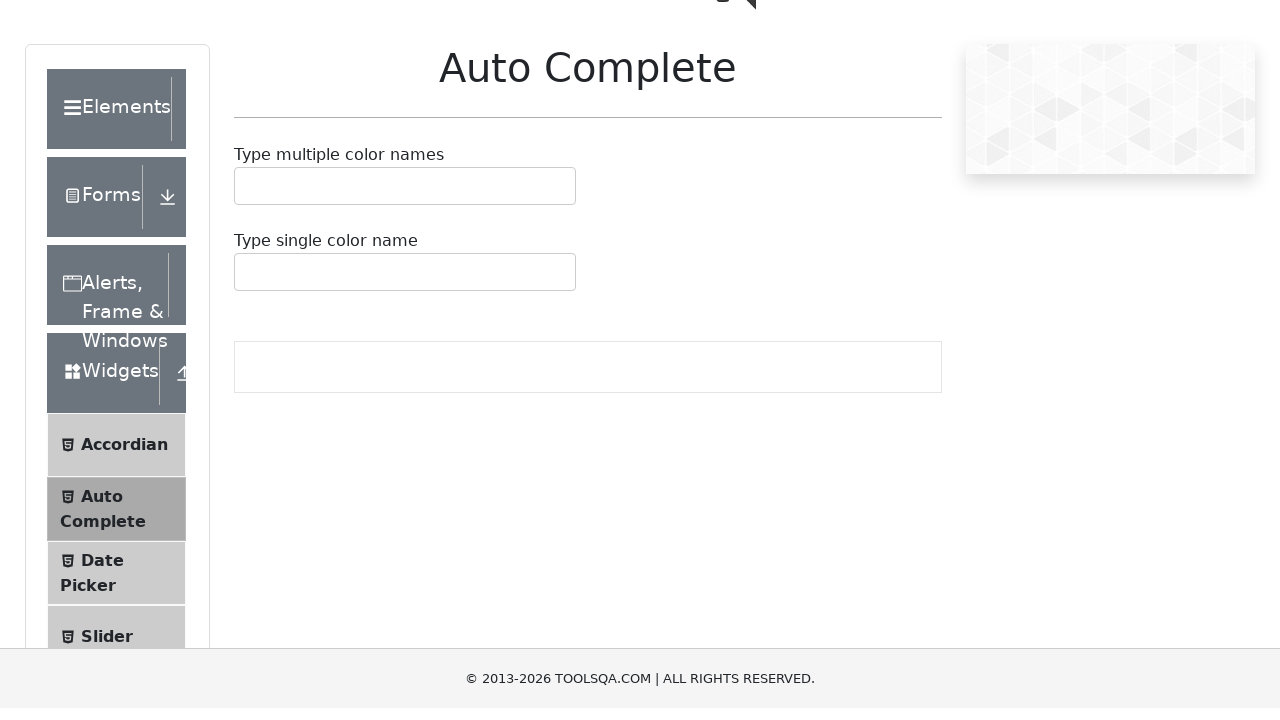

Waited 1000ms after second ARROW_UP press
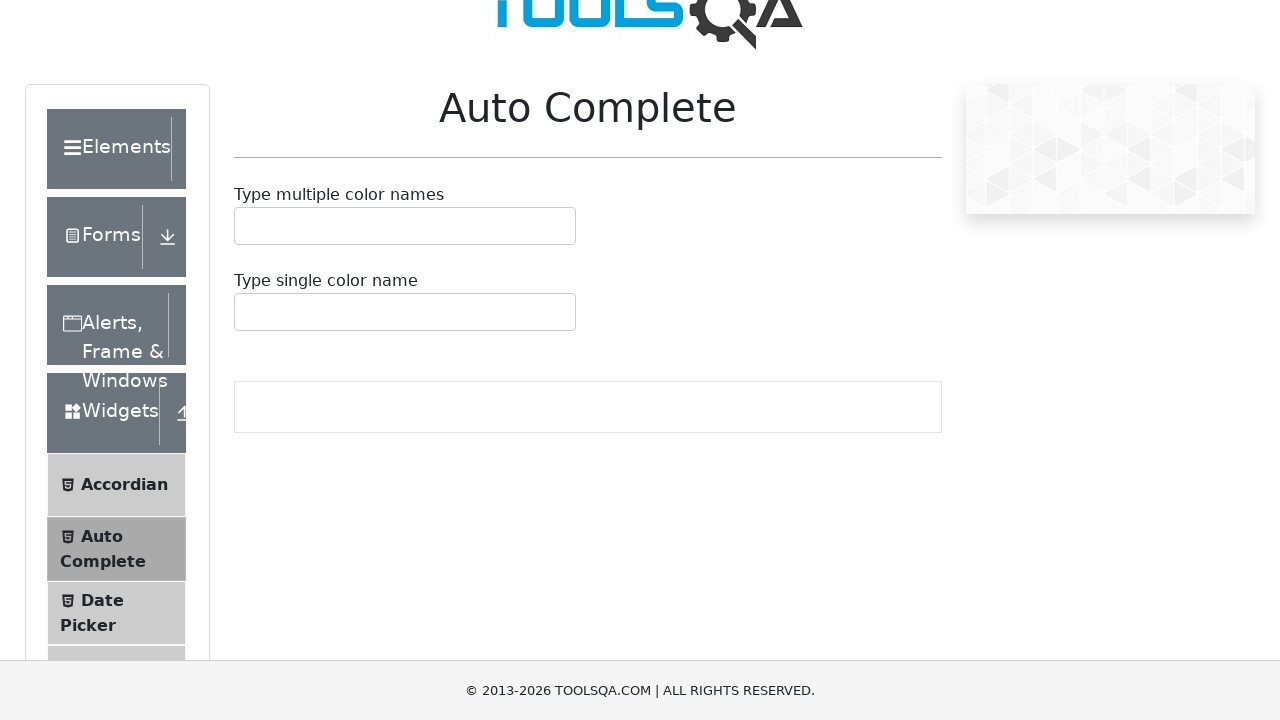

Pressed ARROW_UP key to scroll up
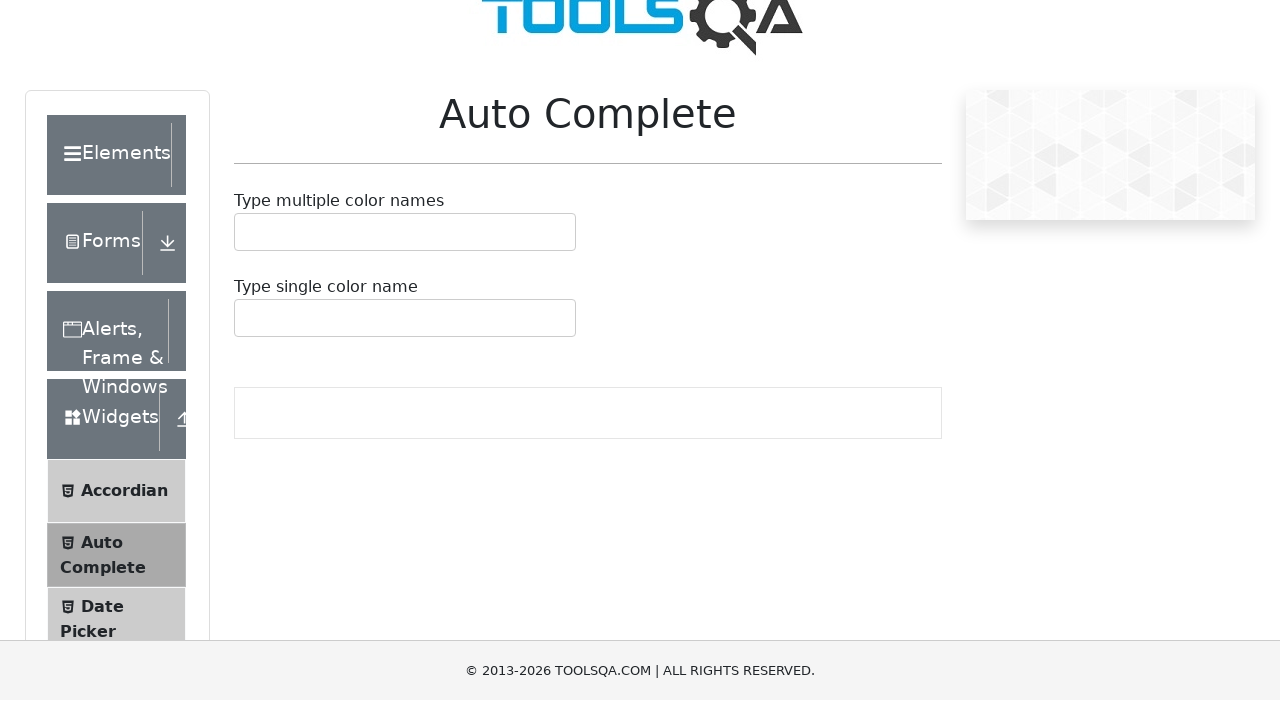

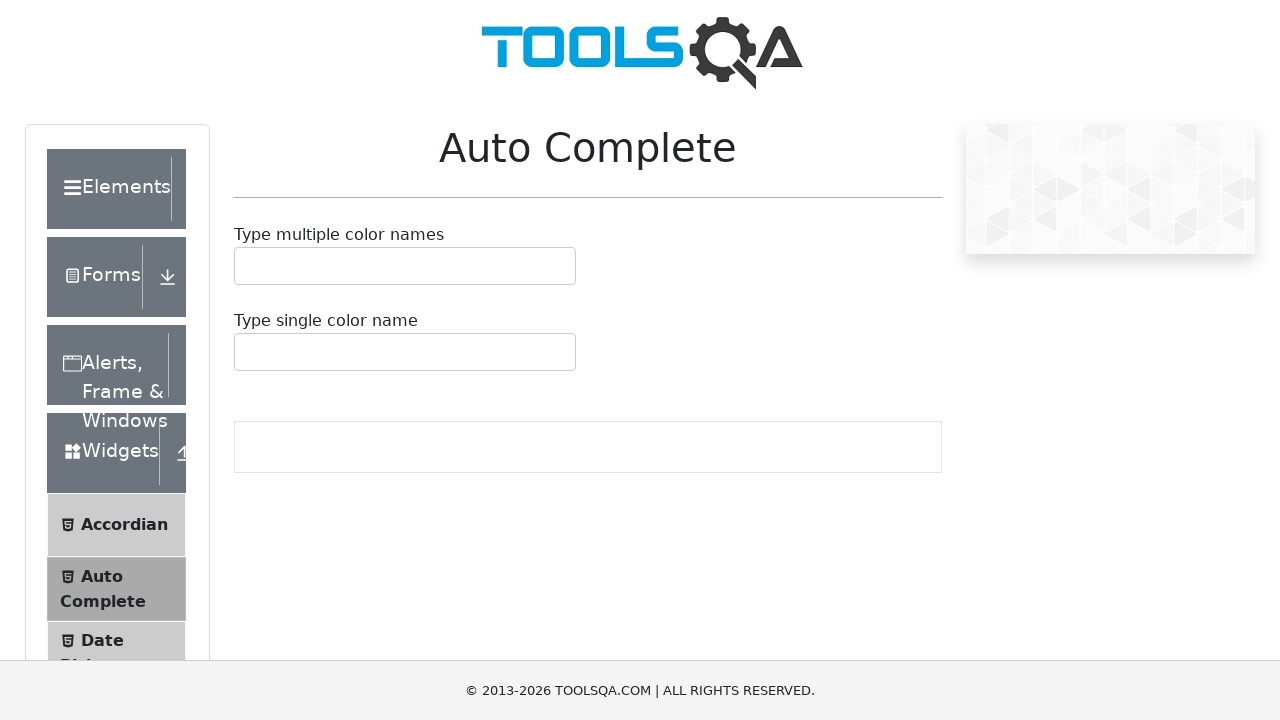